Tests menu bar hover interaction by hovering over a menu item and clicking on a submenu item, then handling an alert

Starting URL: http://samples.gwtproject.org/samples/Showcase/Showcase.html#!CwMenuBar

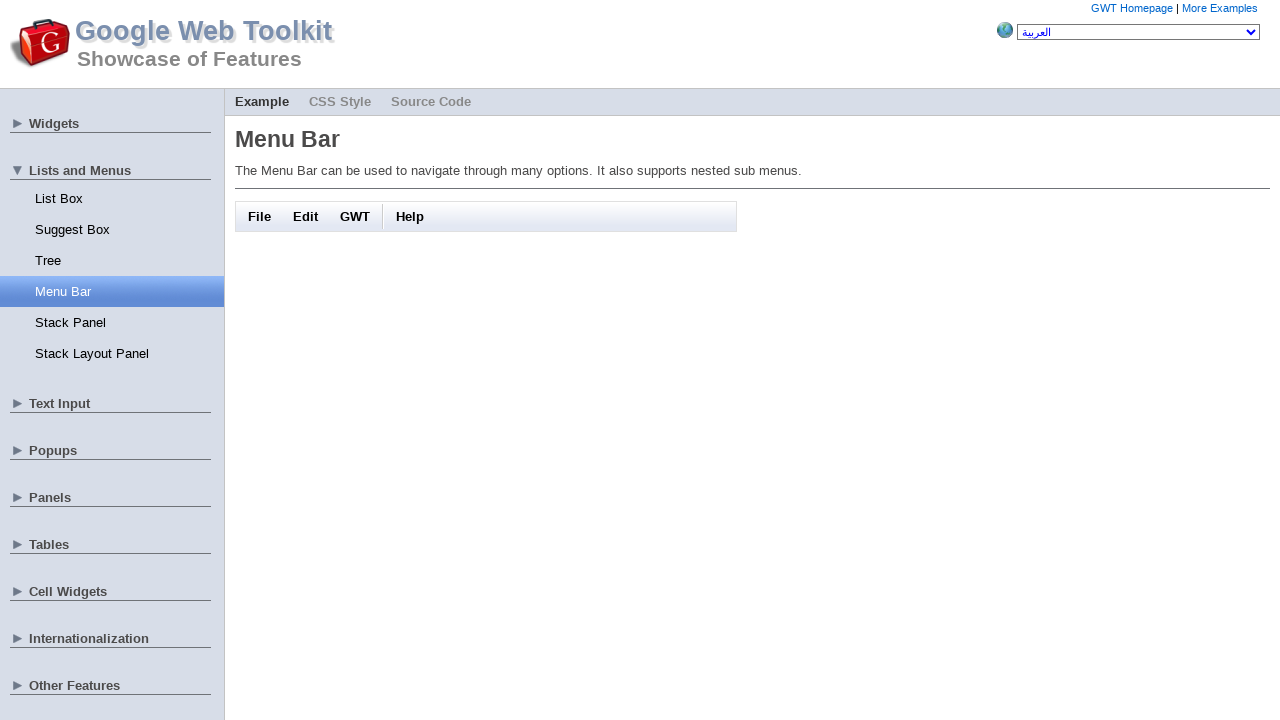

Waited for menu item to be visible
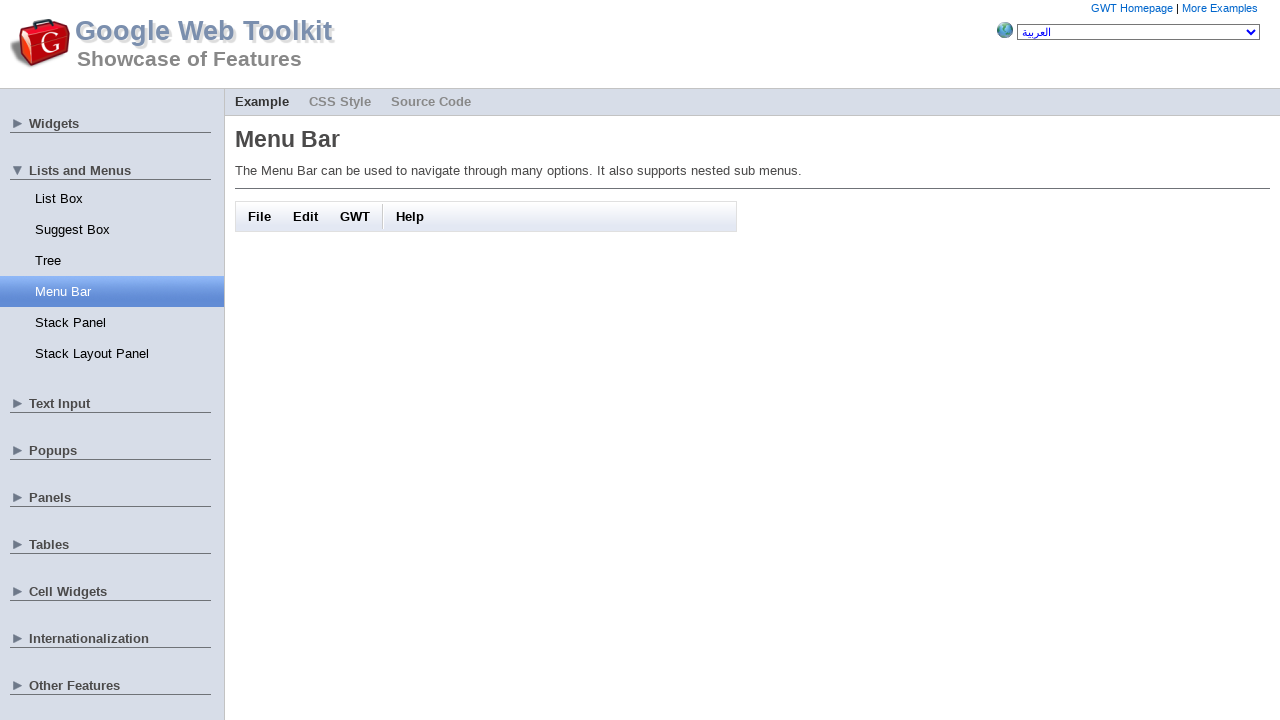

Set up dialog handler to auto-accept alerts
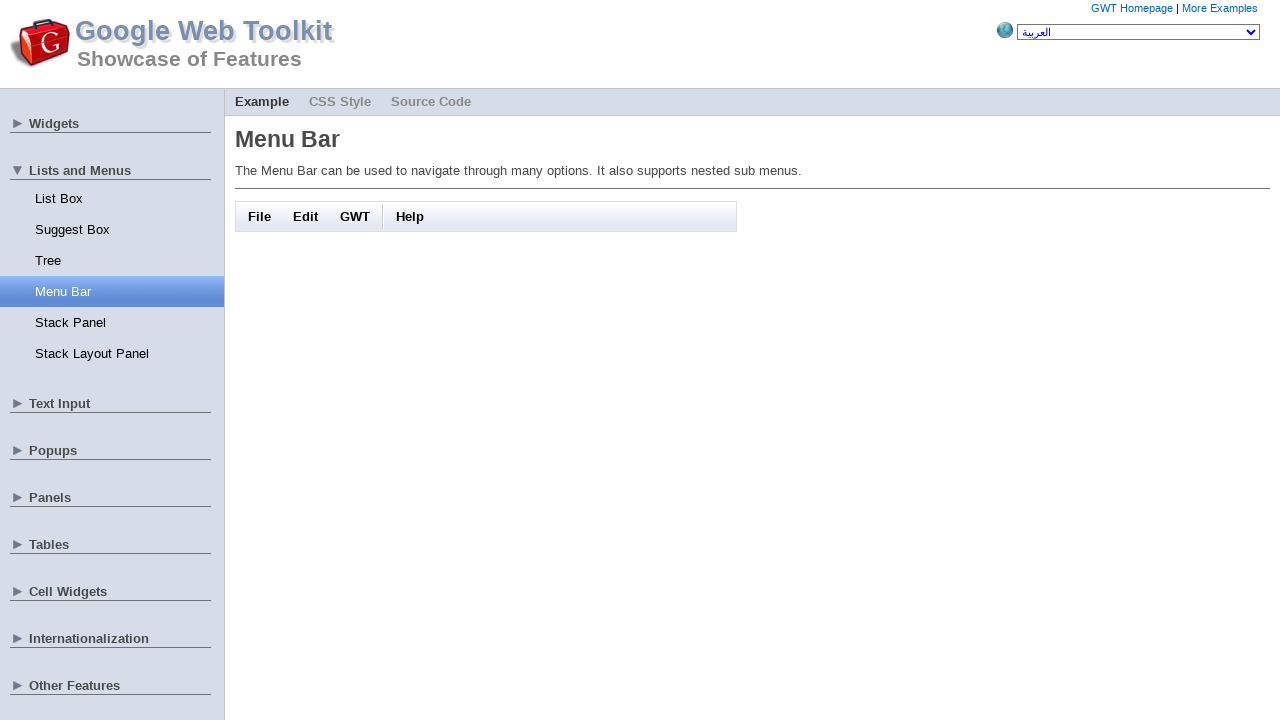

Hovered over menu item to reveal submenu at (260, 216) on xpath=//*[@id='gwt-debug-cwMenuBar-item0']
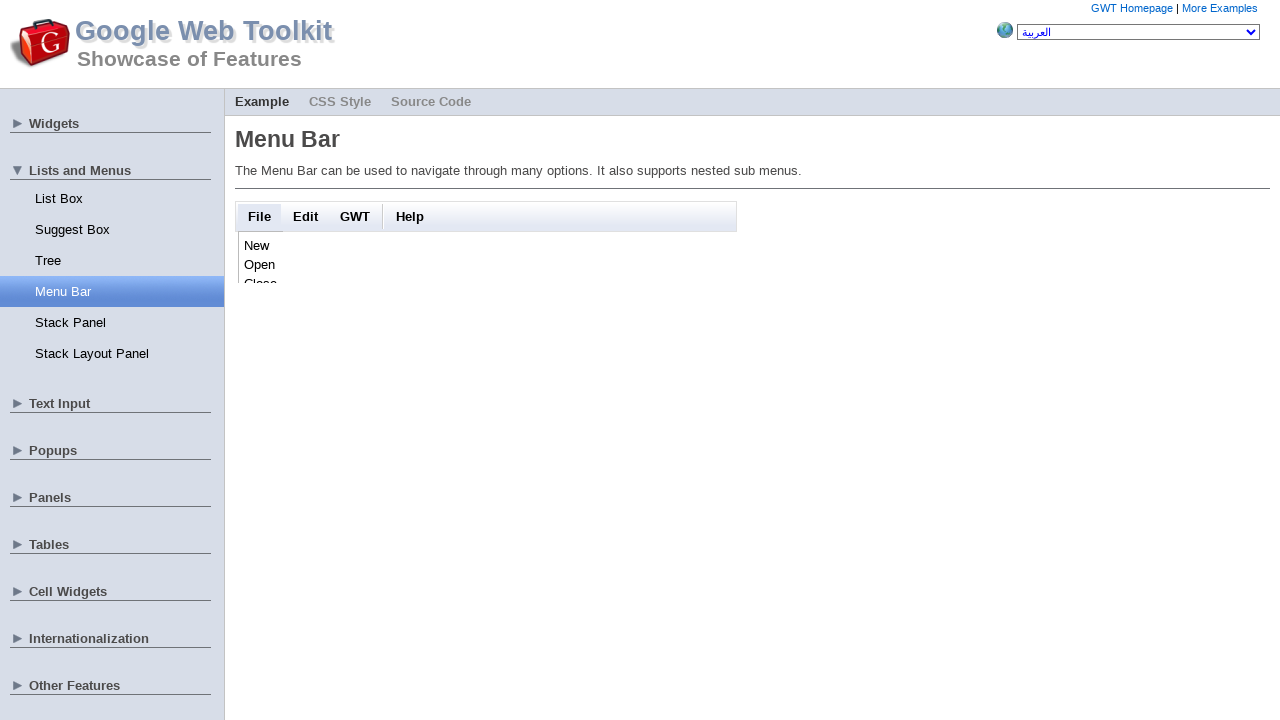

Clicked on submenu item and alert was handled at (289, 246) on xpath=//*[@id='gwt-debug-cwMenuBar-item0-item0']
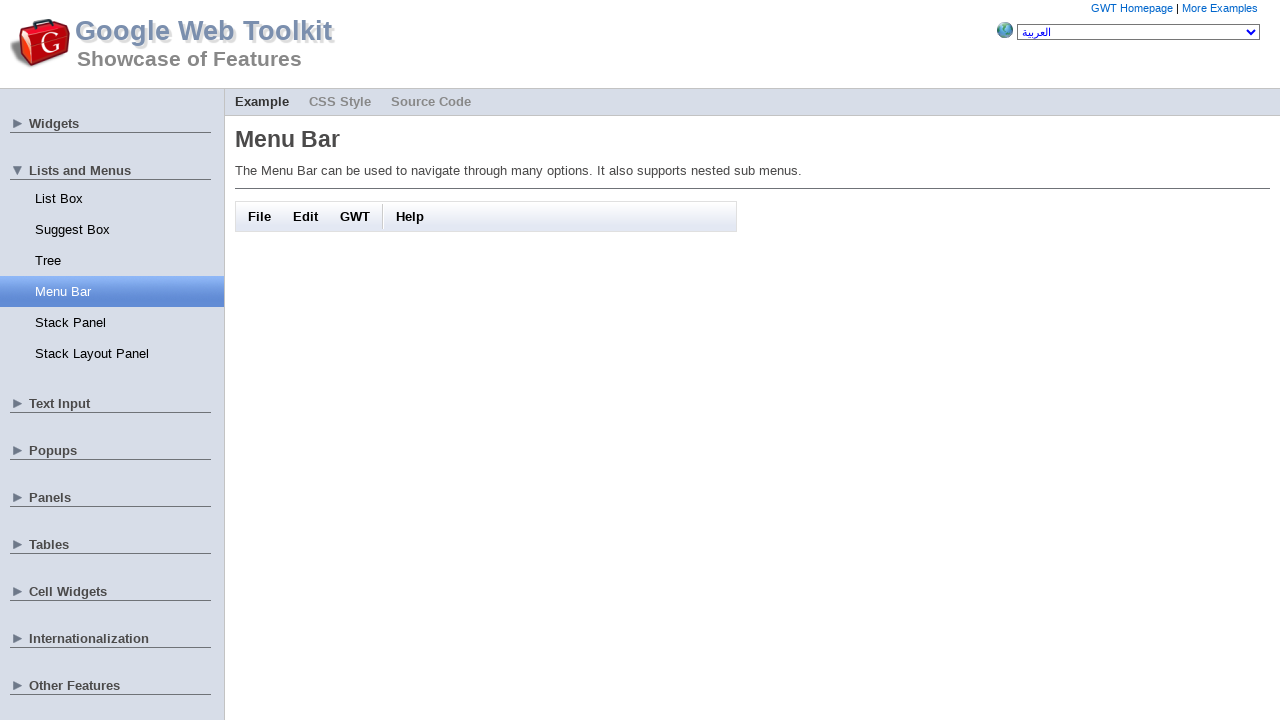

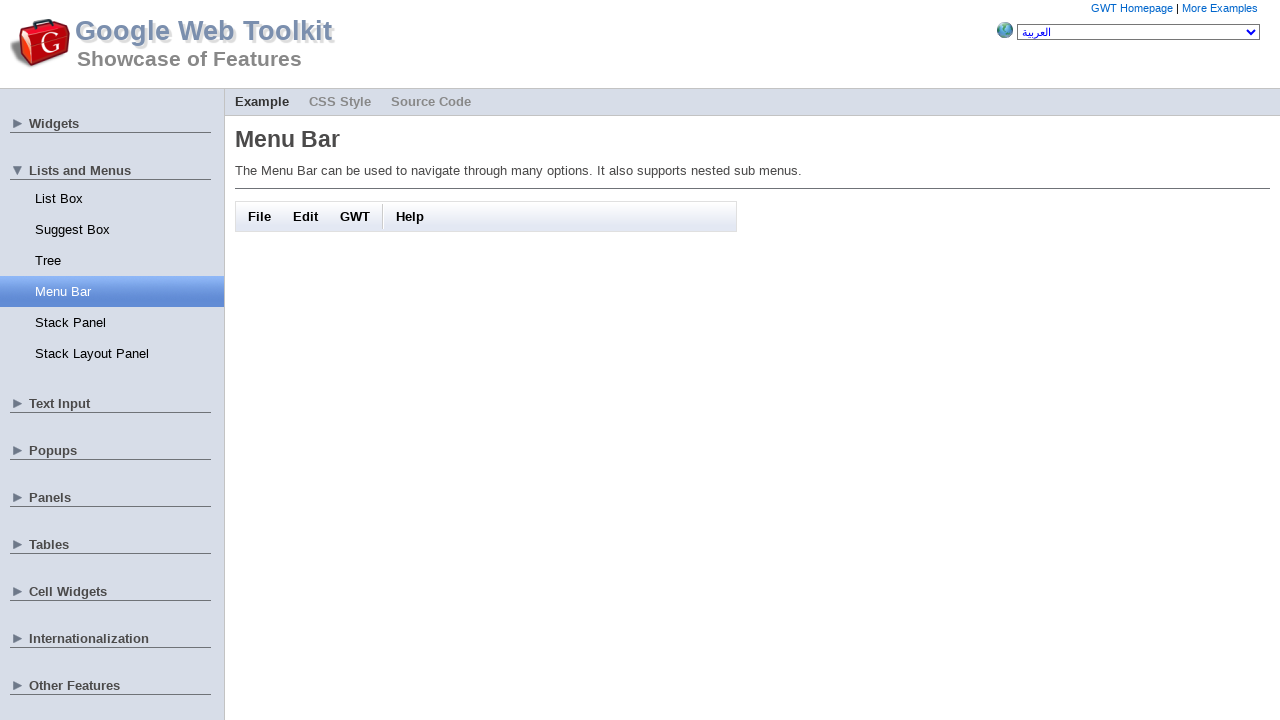